Deletes all records from a web table by clicking the delete button in each row

Starting URL: https://www.tutorialspoint.com/selenium/practice/webtables.php

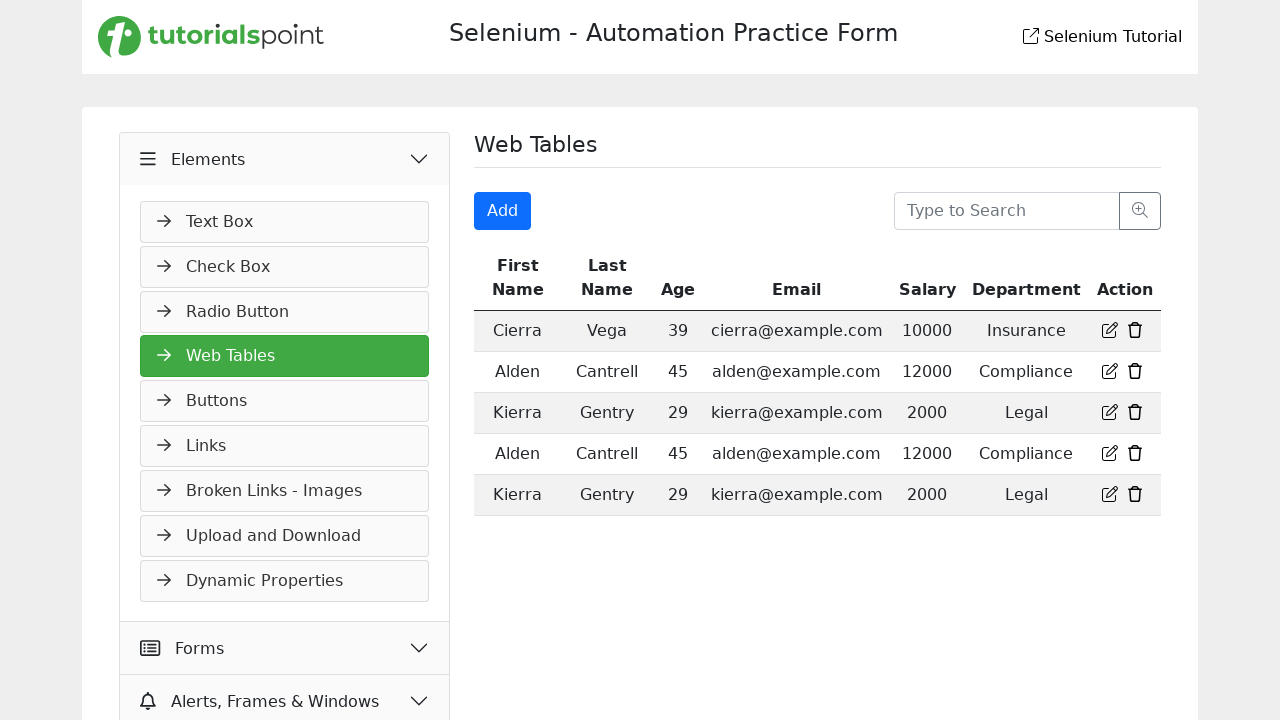

Located all delete buttons in the web table
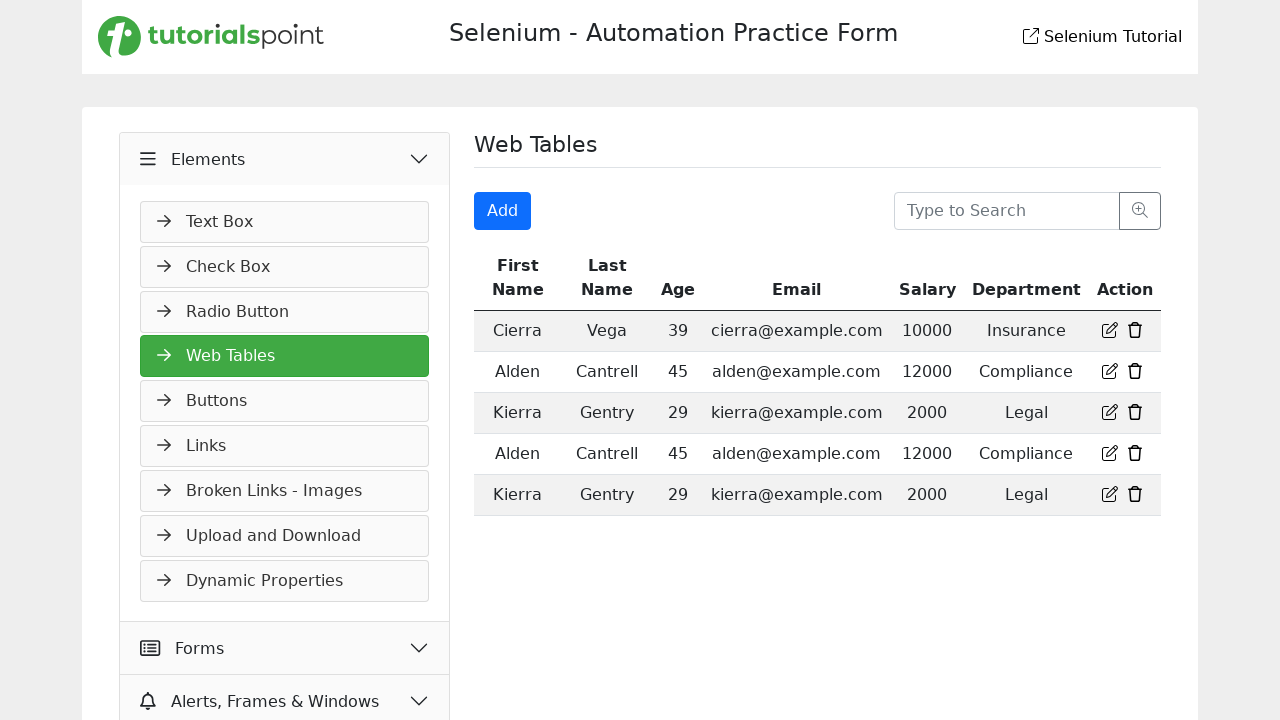

Found 5 delete buttons - initial row count
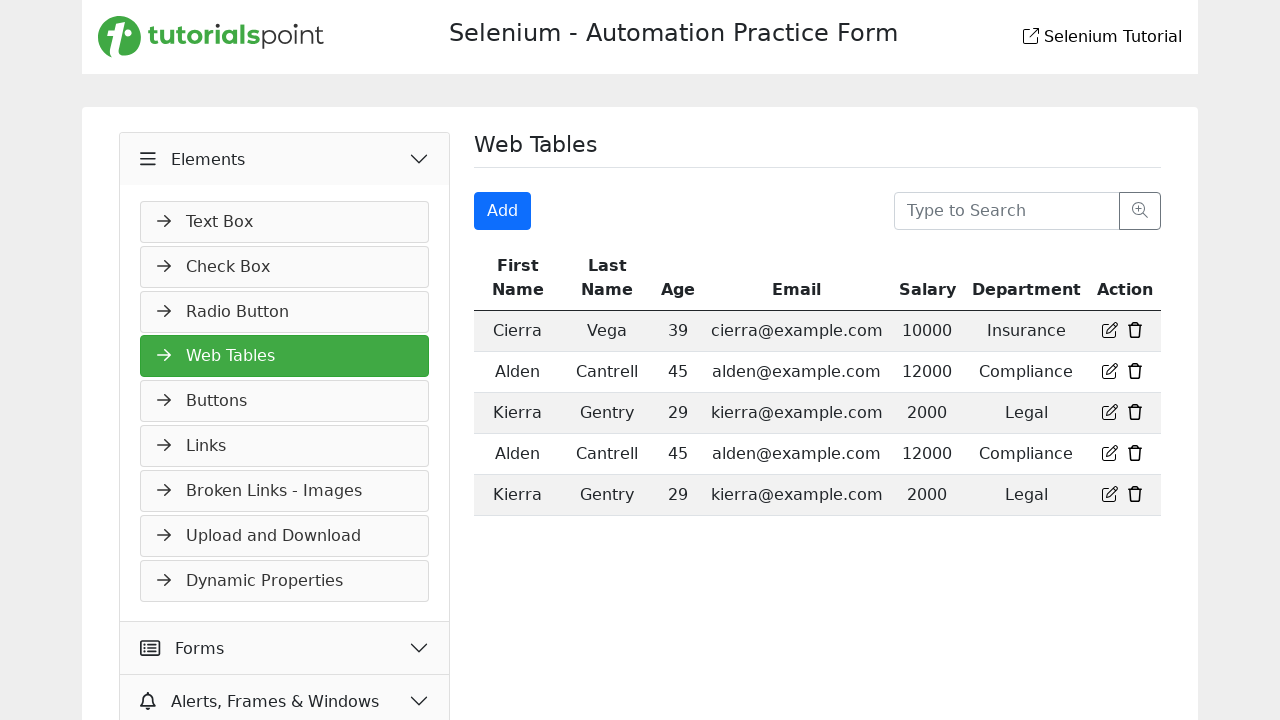

Clicked delete button for row 1 at (1135, 330) on xpath=//table[@class='table table-striped mt-3']//tbody//tr//td[7]//a[@class='de
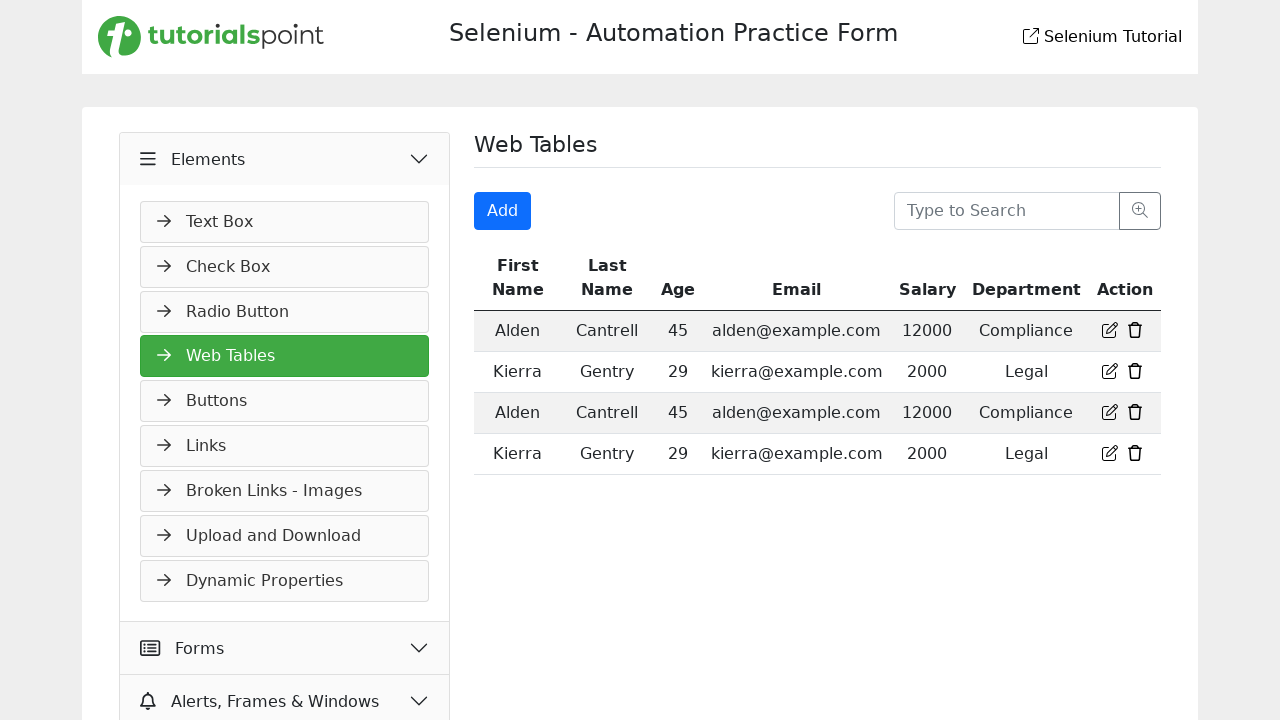

Waited for deletion of row 1 to process
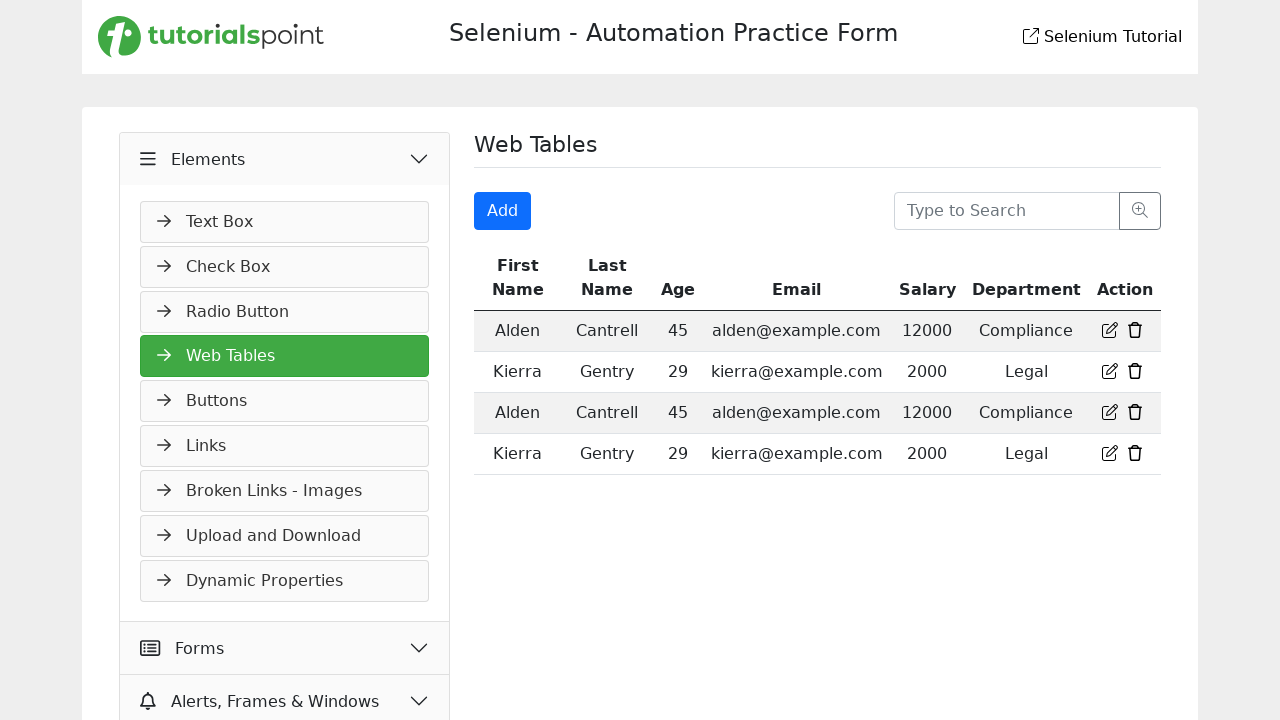

Clicked delete button for row 2 at (1135, 330) on xpath=//table[@class='table table-striped mt-3']//tbody//tr//td[7]//a[@class='de
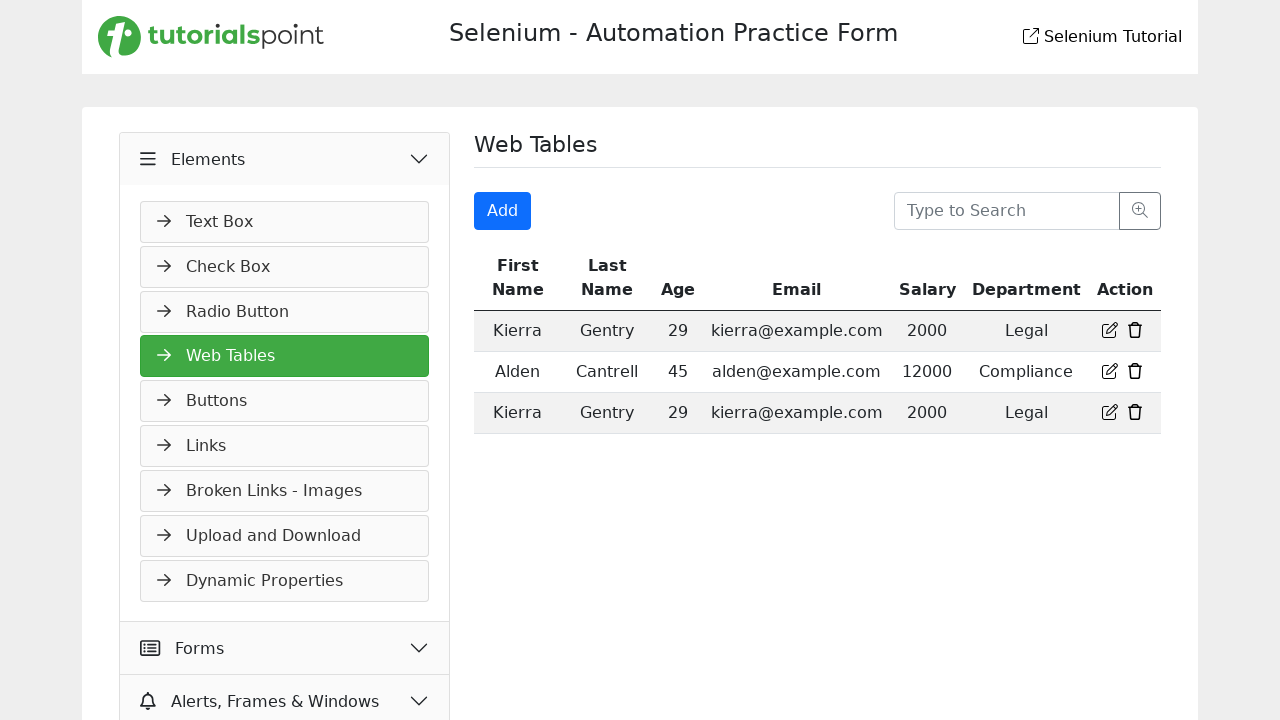

Waited for deletion of row 2 to process
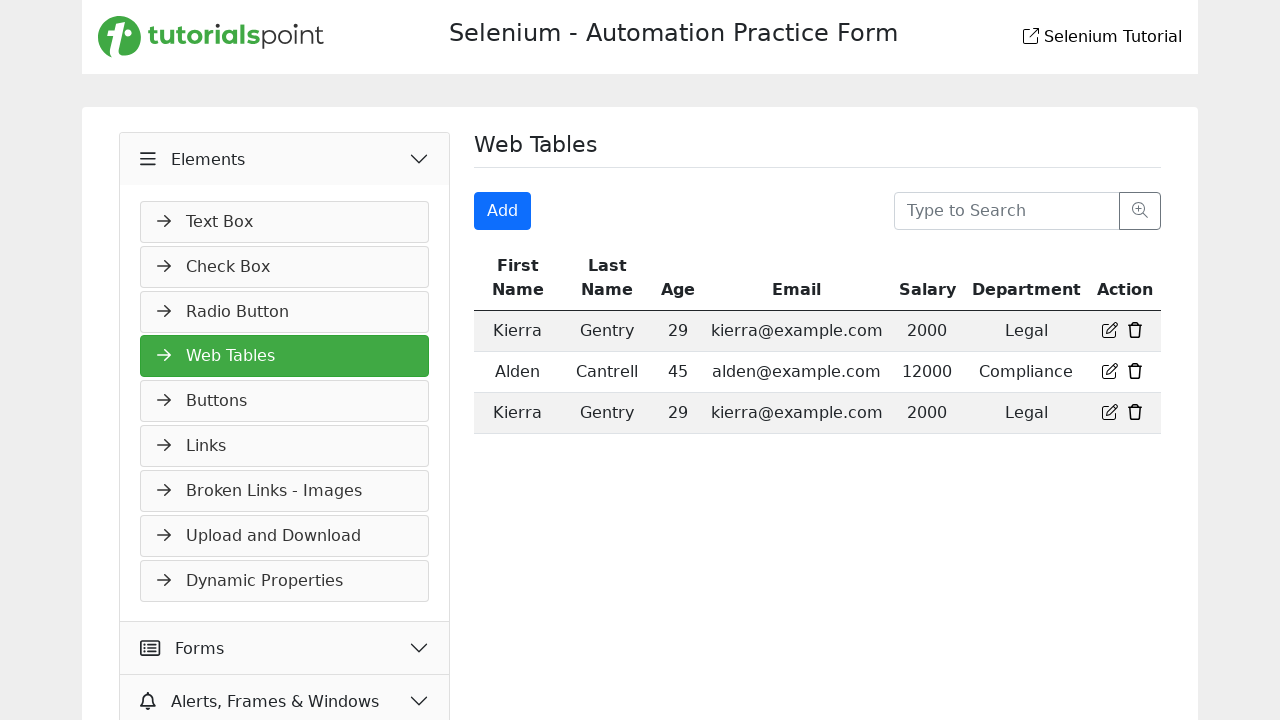

Clicked delete button for row 3 at (1135, 330) on xpath=//table[@class='table table-striped mt-3']//tbody//tr//td[7]//a[@class='de
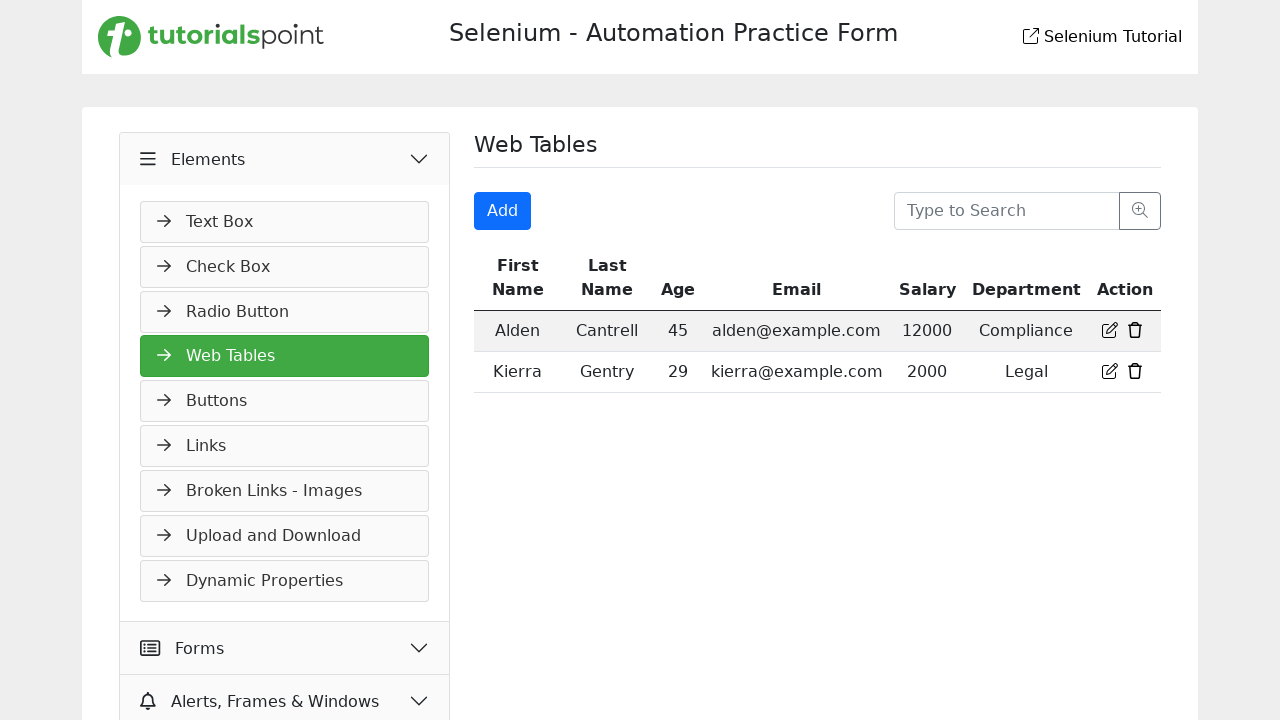

Waited for deletion of row 3 to process
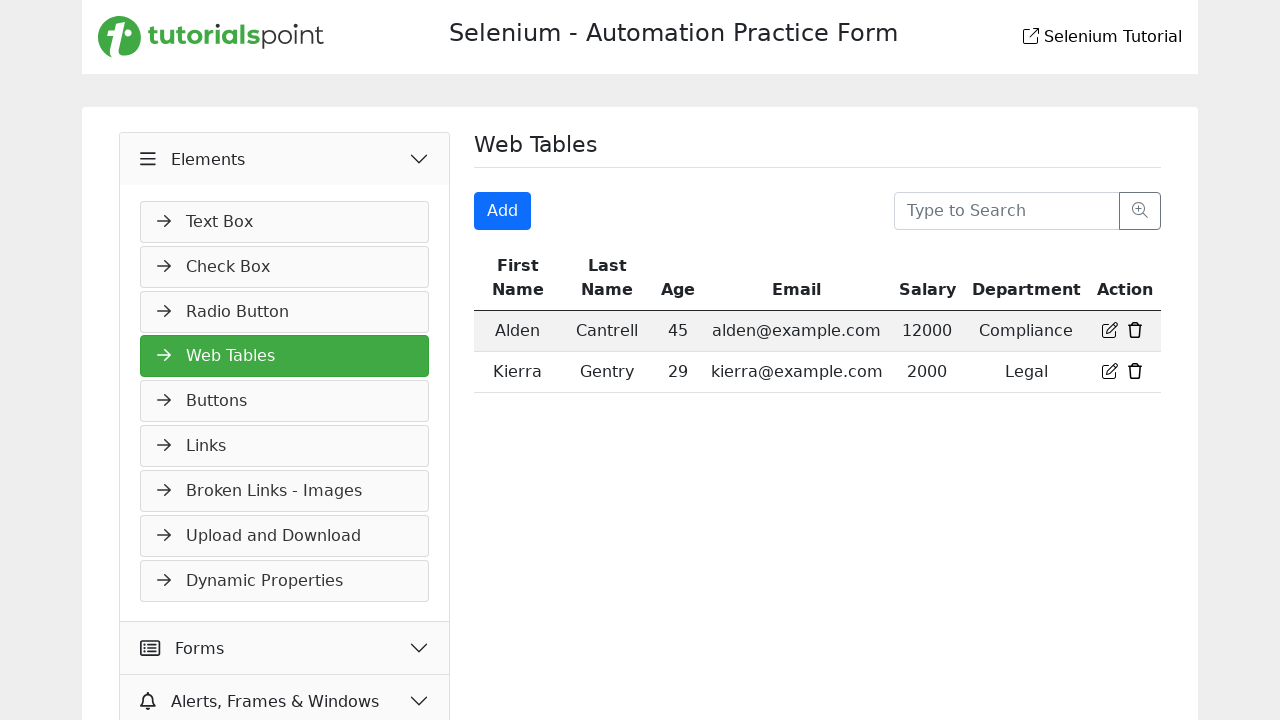

Clicked delete button for row 4 at (1135, 330) on xpath=//table[@class='table table-striped mt-3']//tbody//tr//td[7]//a[@class='de
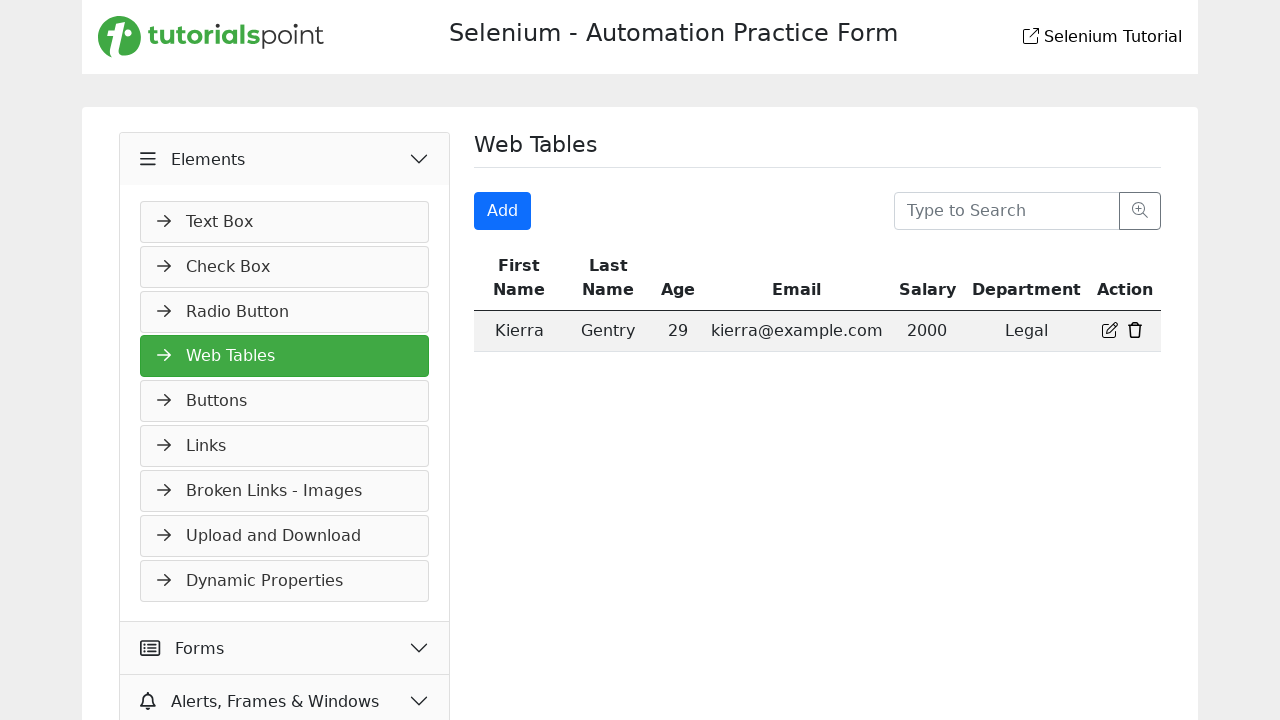

Waited for deletion of row 4 to process
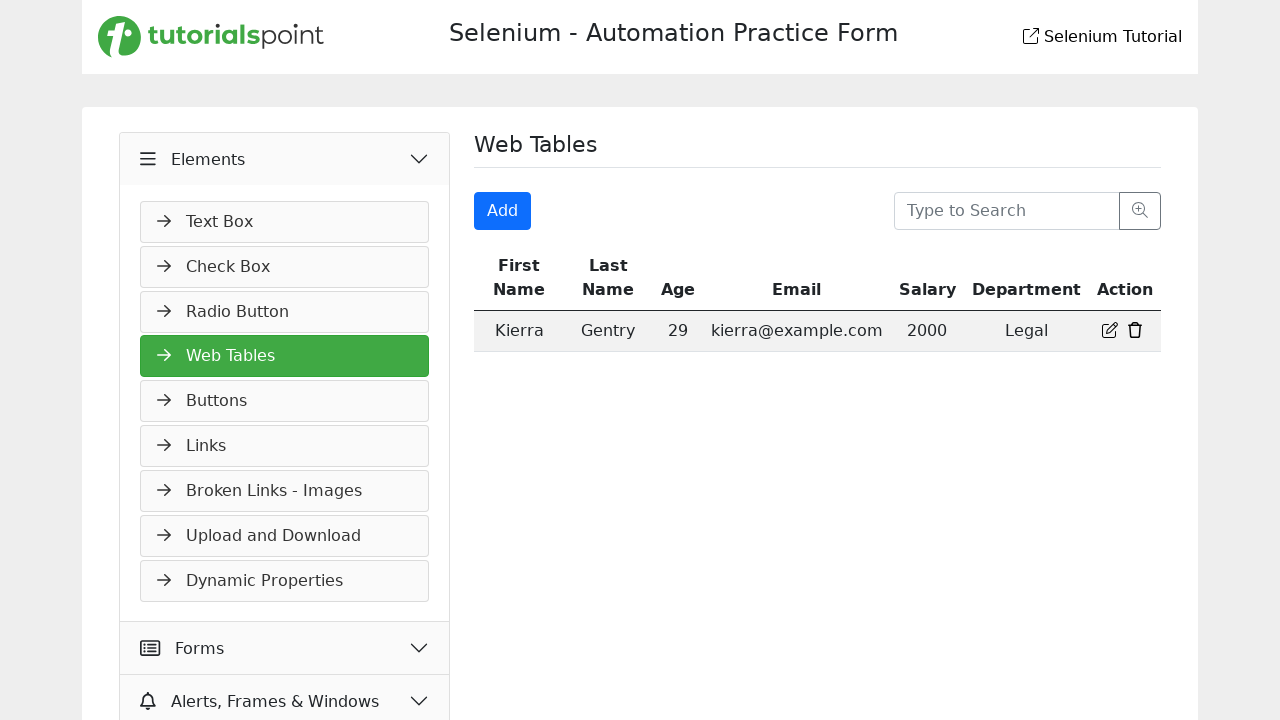

Clicked delete button for row 5 at (1135, 330) on xpath=//table[@class='table table-striped mt-3']//tbody//tr//td[7]//a[@class='de
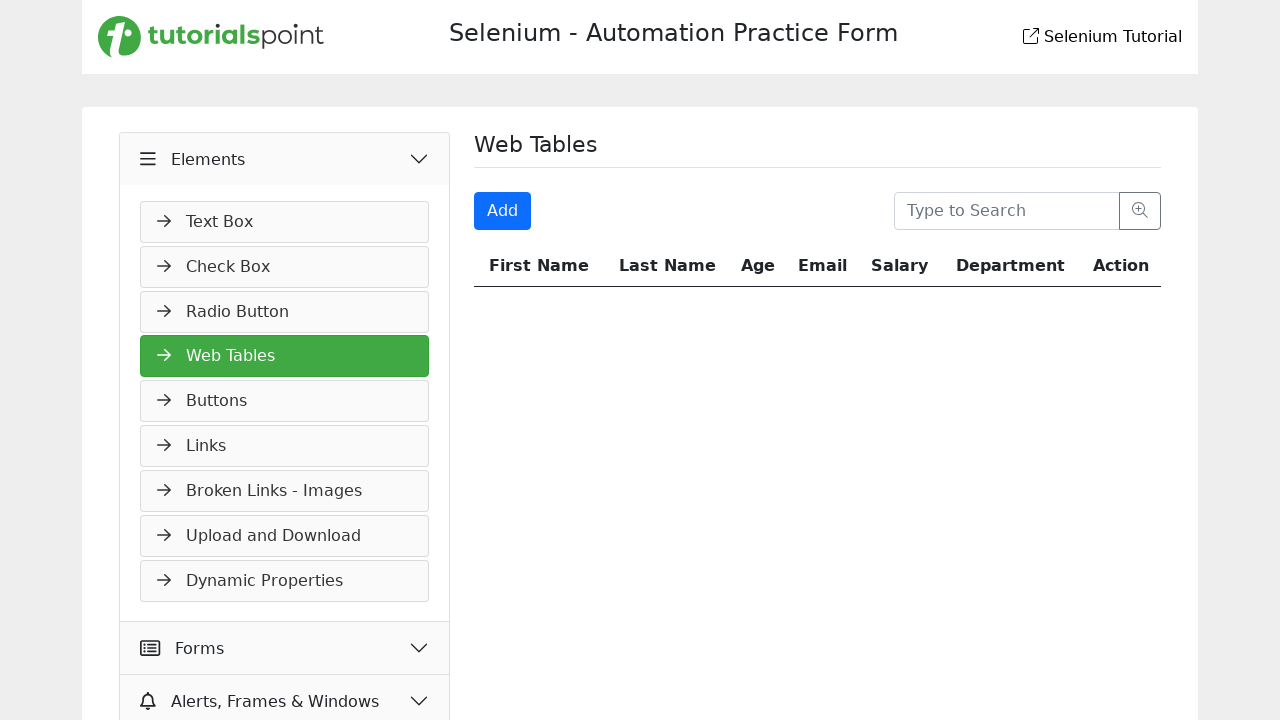

Waited for deletion of row 5 to process
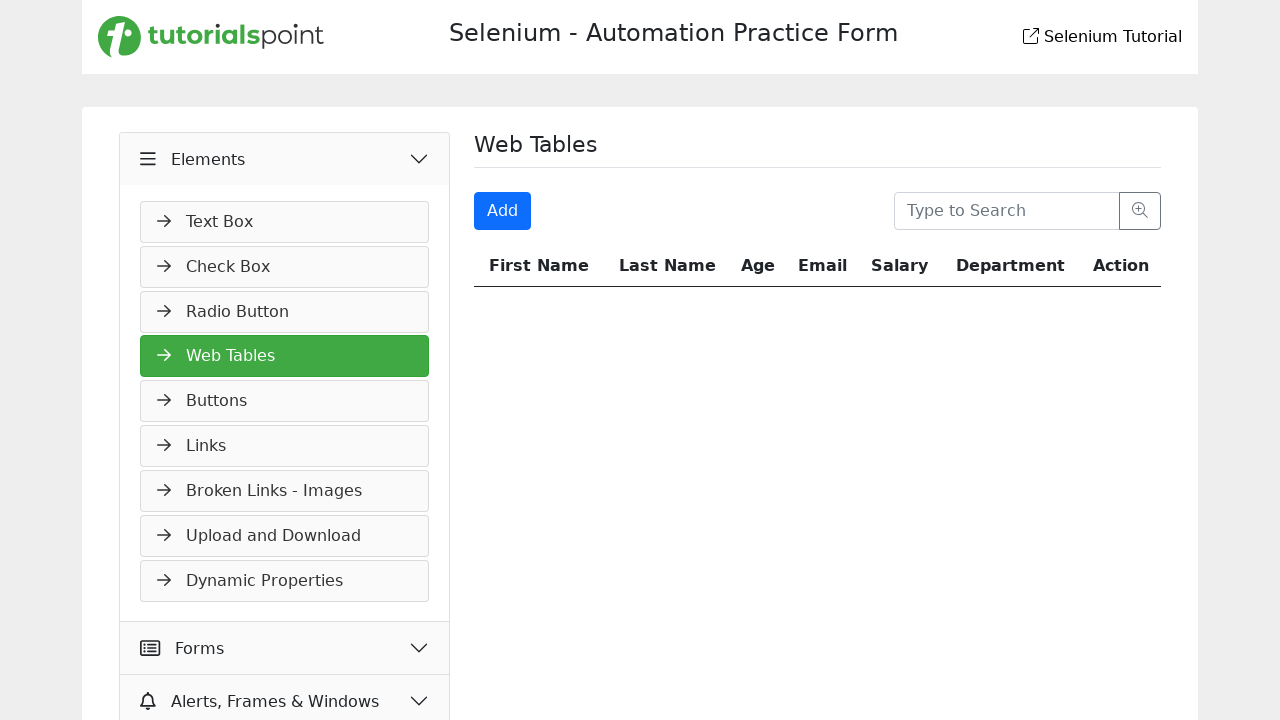

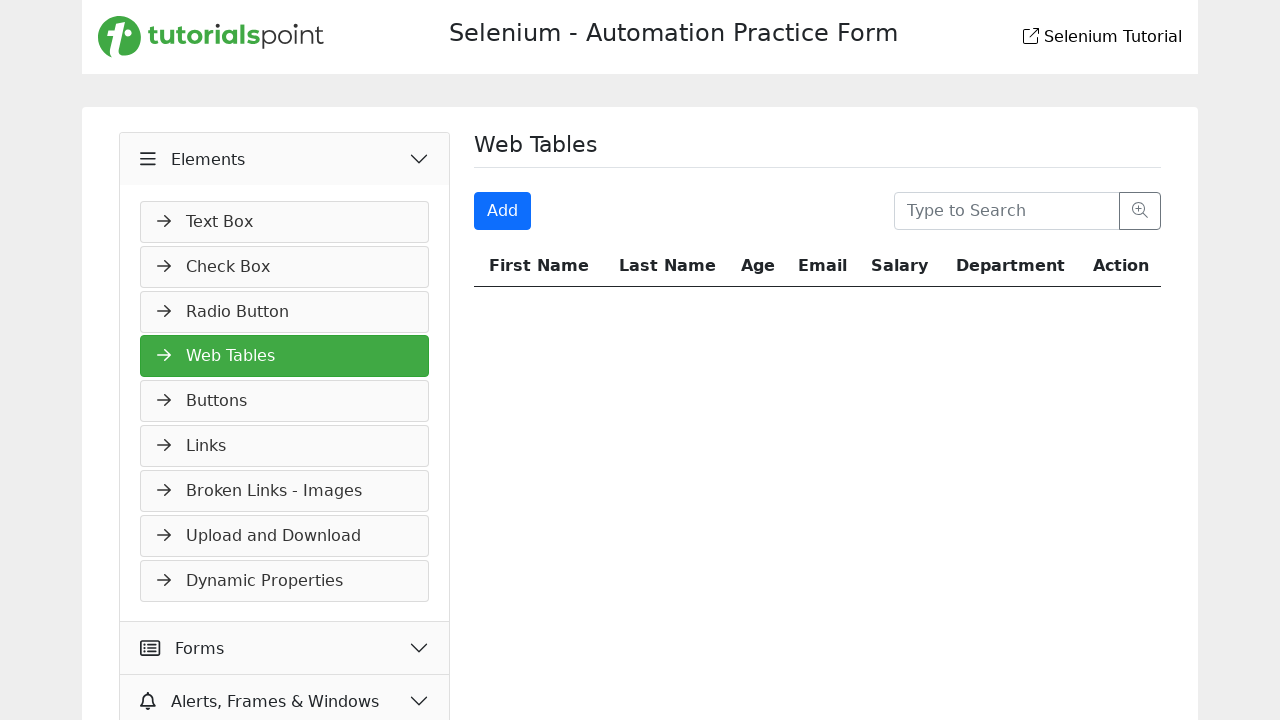